Tests that clicking the login button without entering any credentials shows a "Username is required" error message

Starting URL: https://www.saucedemo.com/

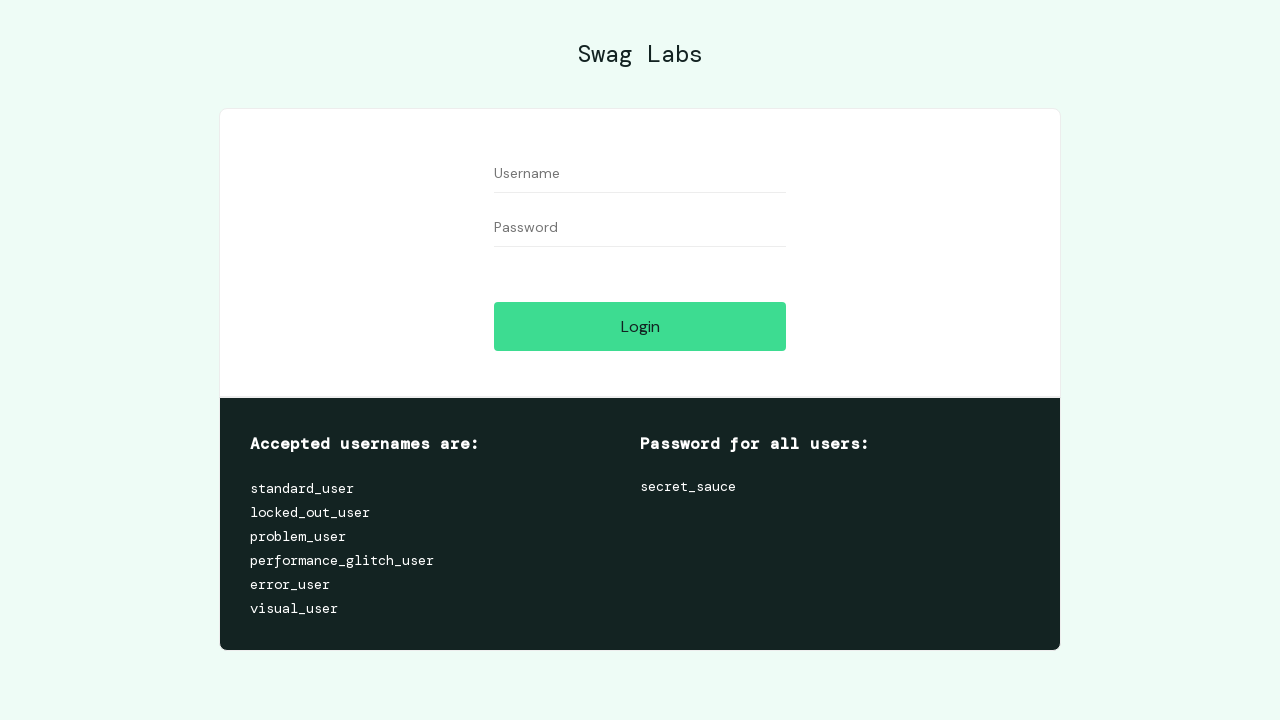

Login button is visible on the page
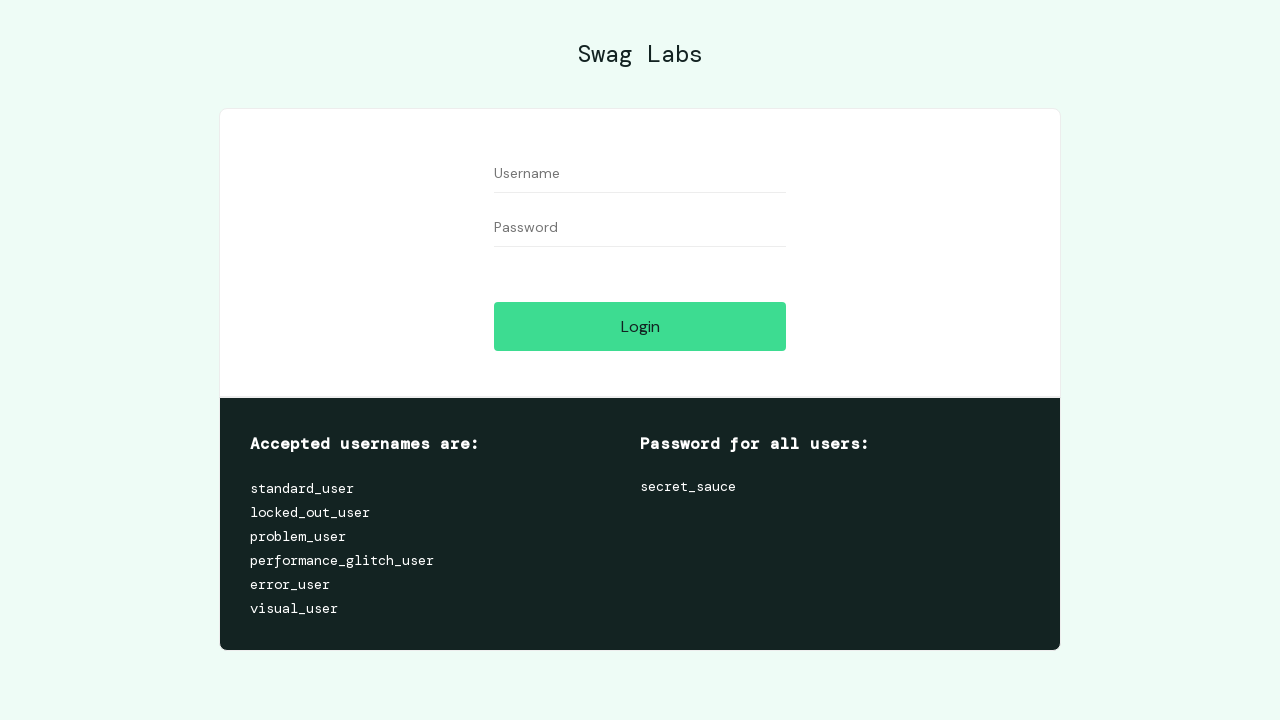

Clicked login button without entering any credentials at (640, 326) on #login-button
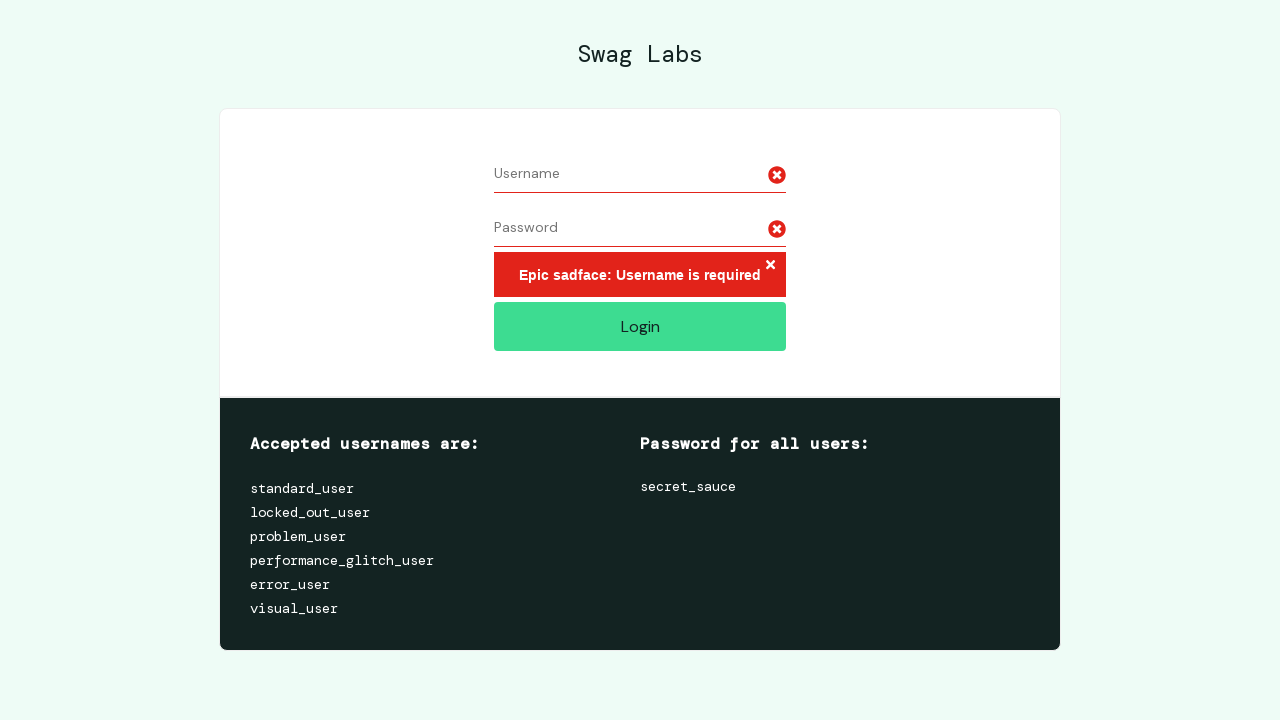

Error message appeared on the page
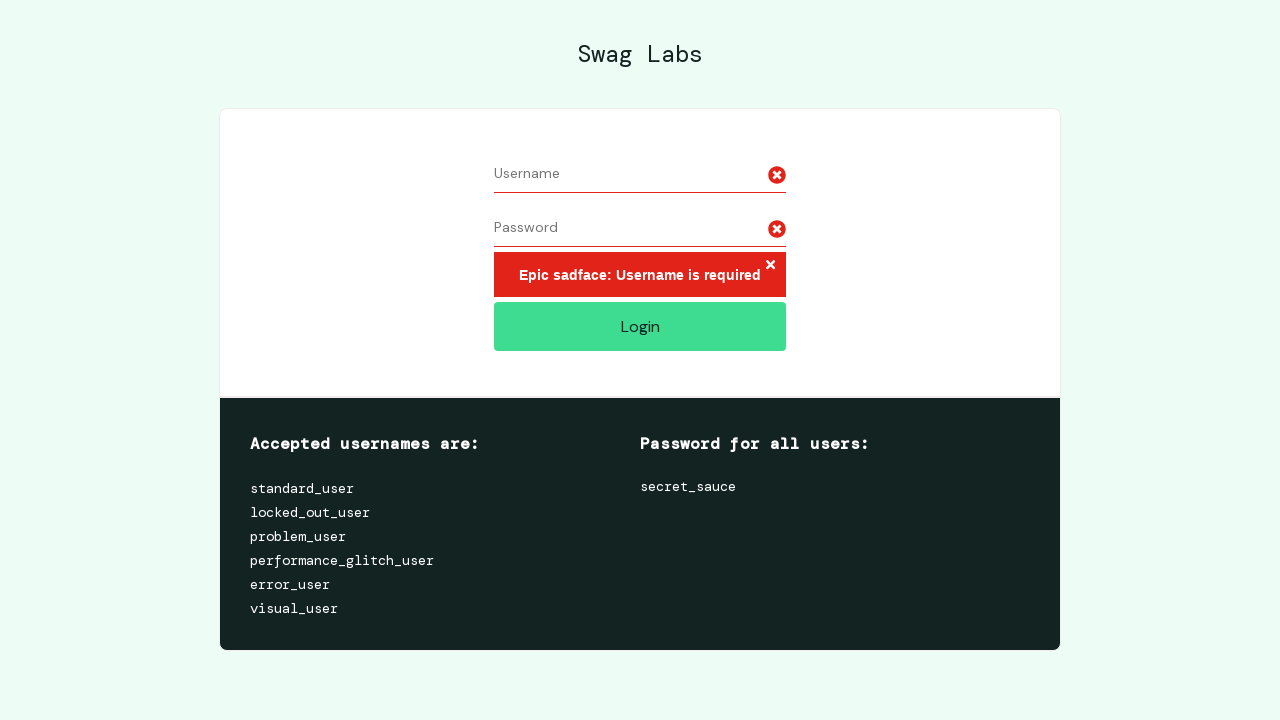

Verified error message displays 'Epic sadface: Username is required'
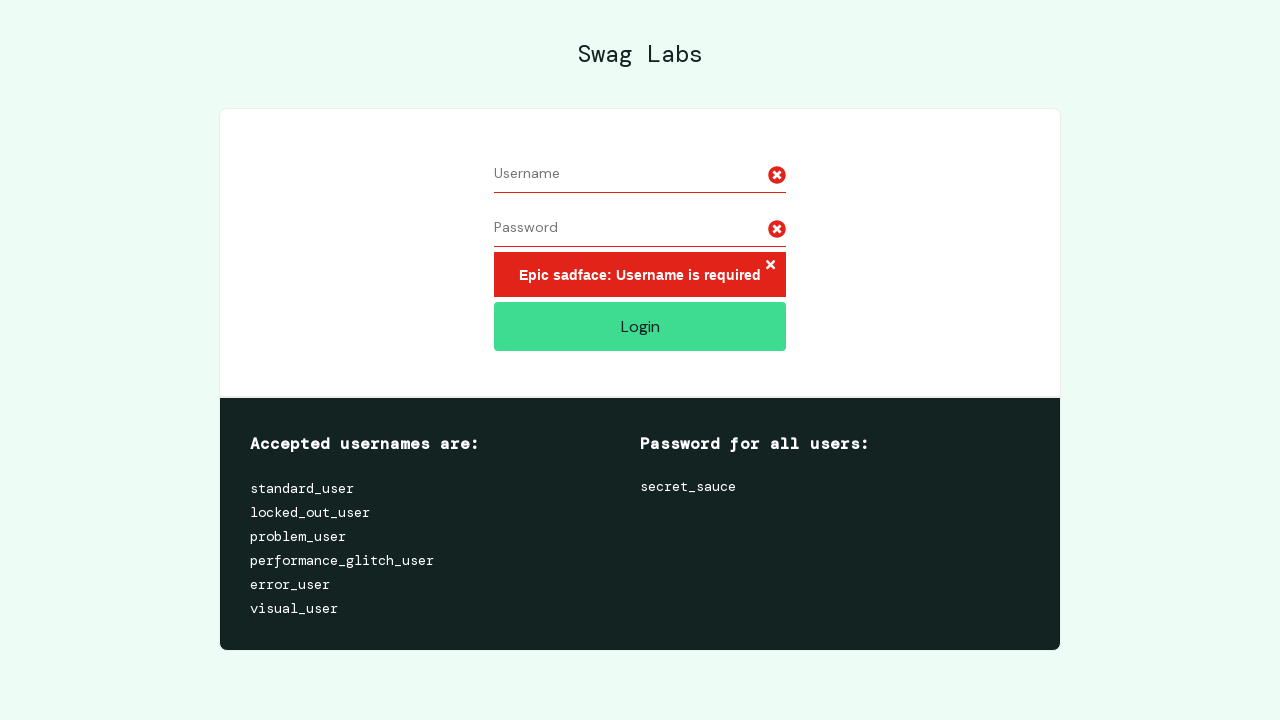

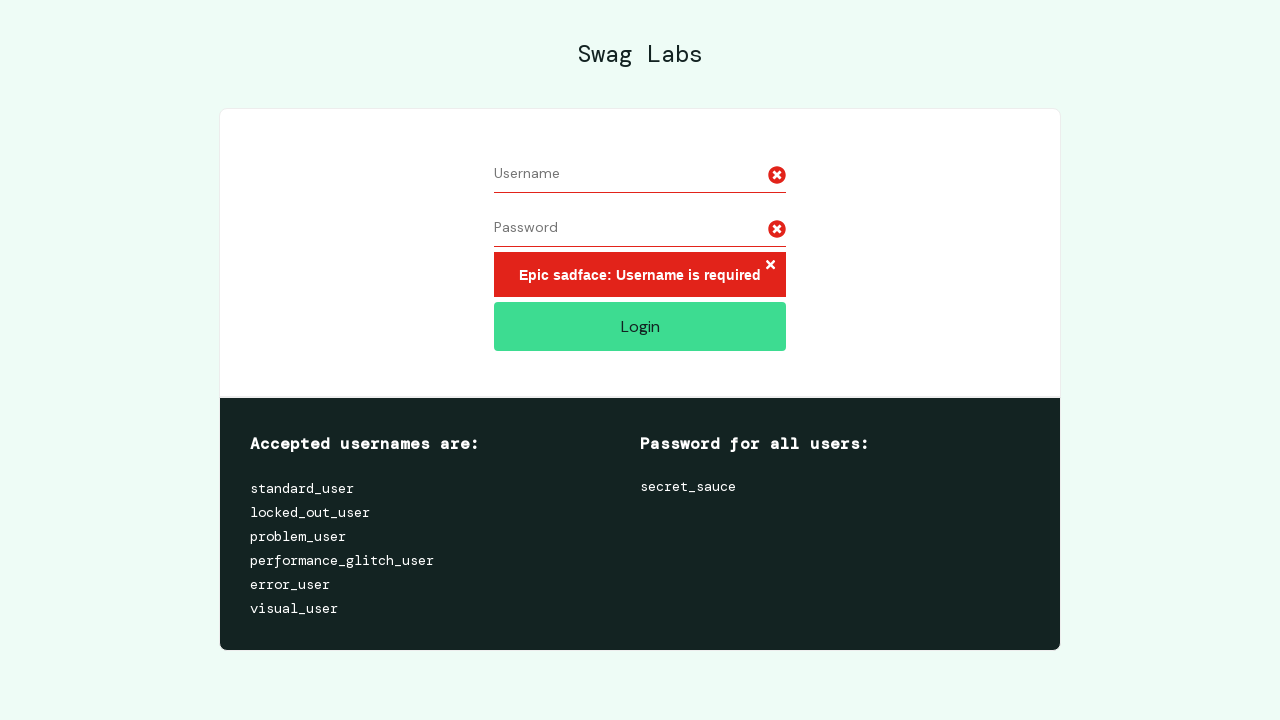